Tests hovering functionality by navigating to a tutorial page, clicking a menu icon, hovering over a Resources menu item, and clicking on a GUI automation link

Starting URL: http://qxf2.com/selenium-tutorial-main

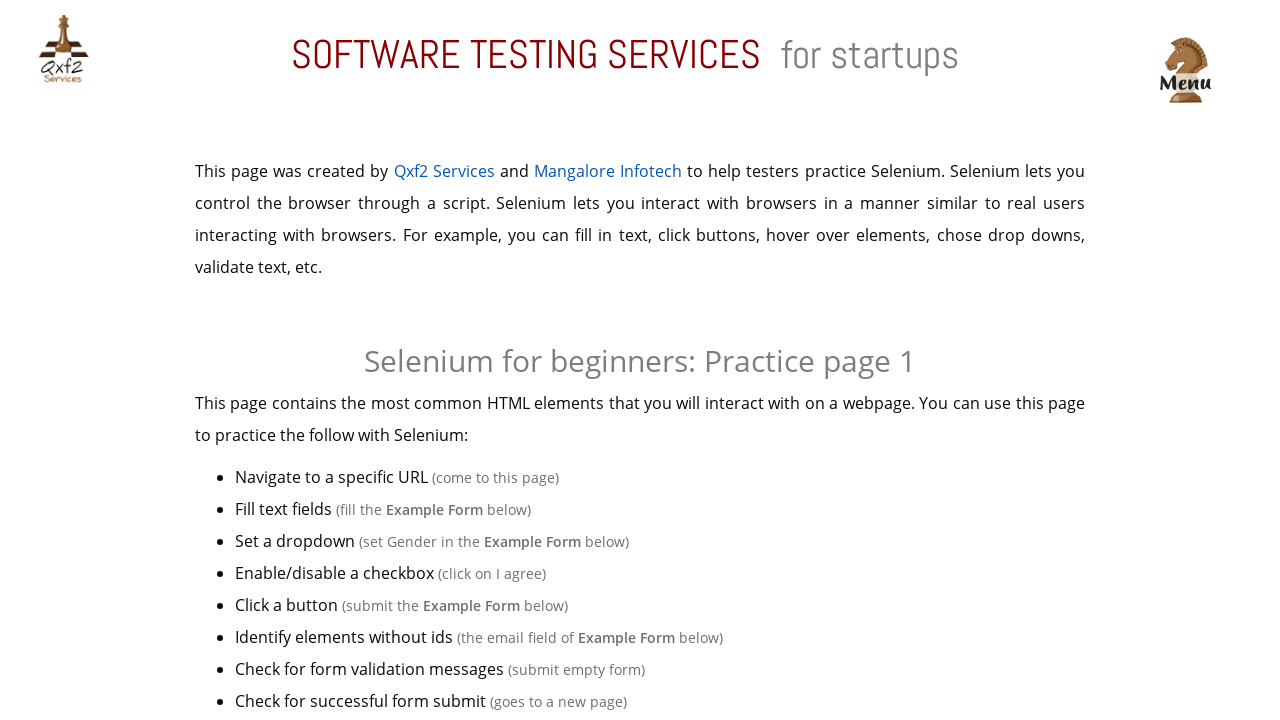

Navigated to Selenium tutorial main page
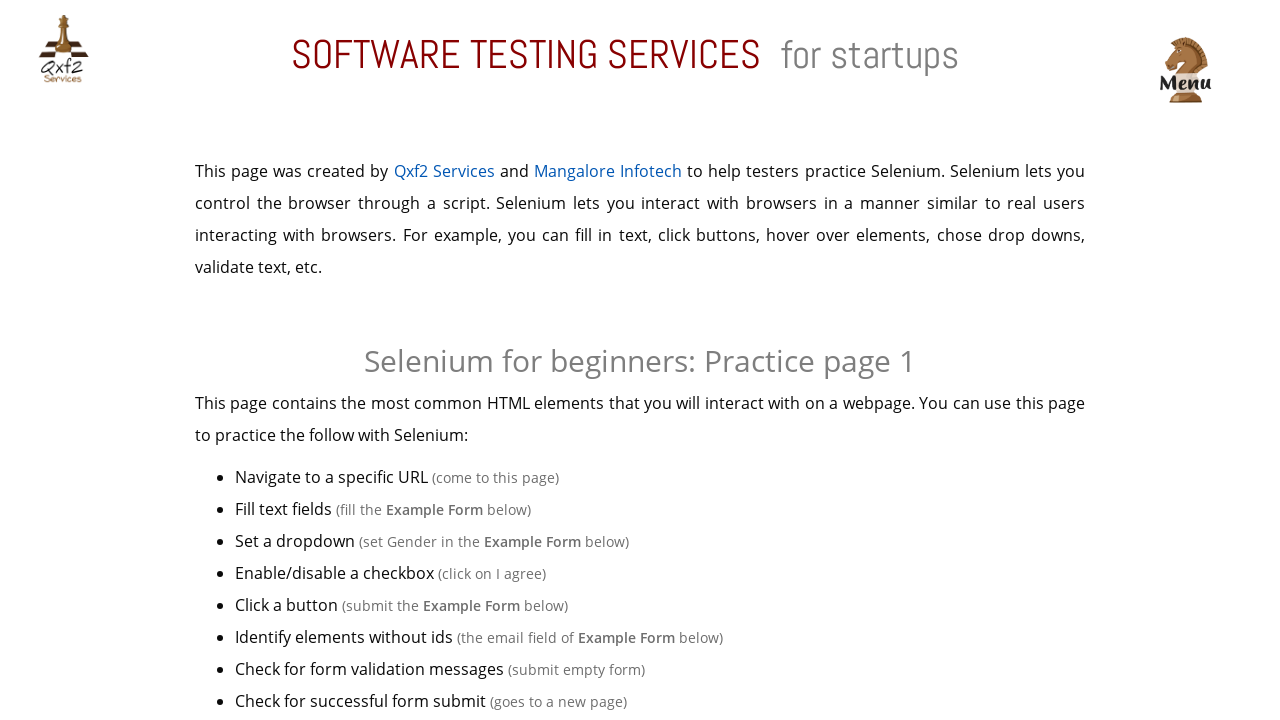

Clicked menu icon to open navigation at (1185, 70) on xpath=//img[@src='./assets/img/menu.png']
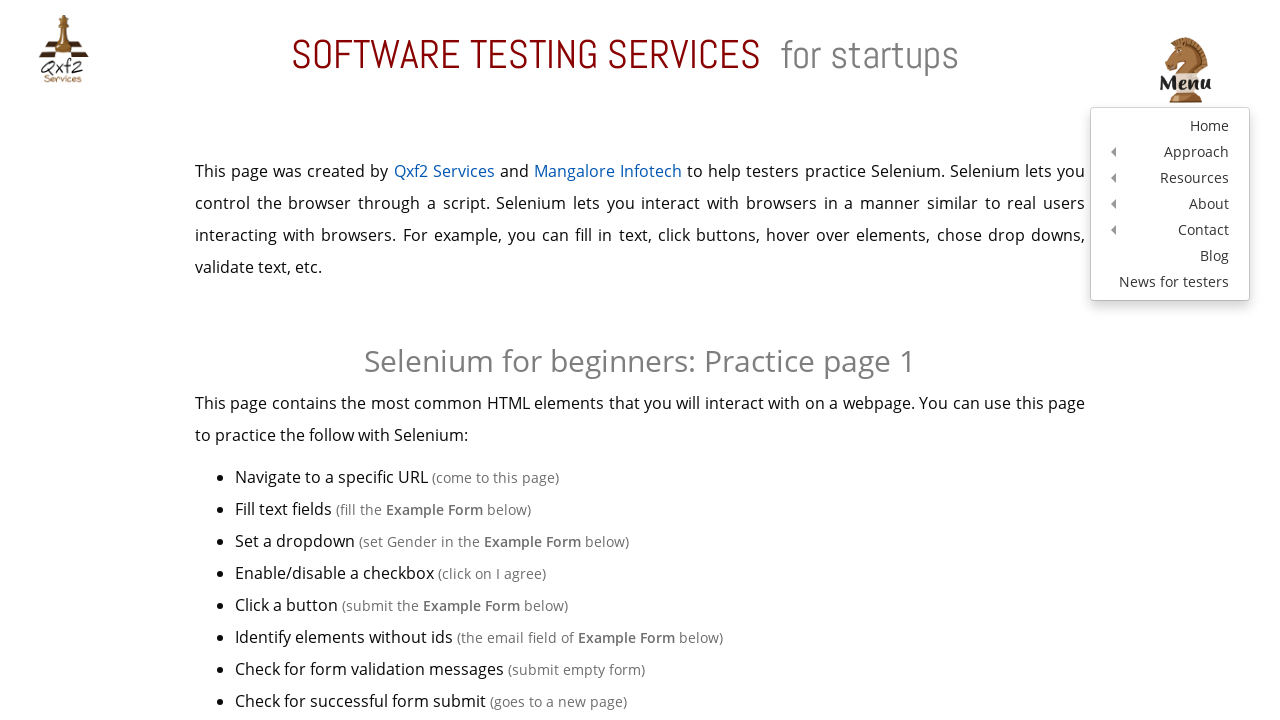

Hovered over Resources menu item at (1170, 178) on xpath=//a[text()='Resources']
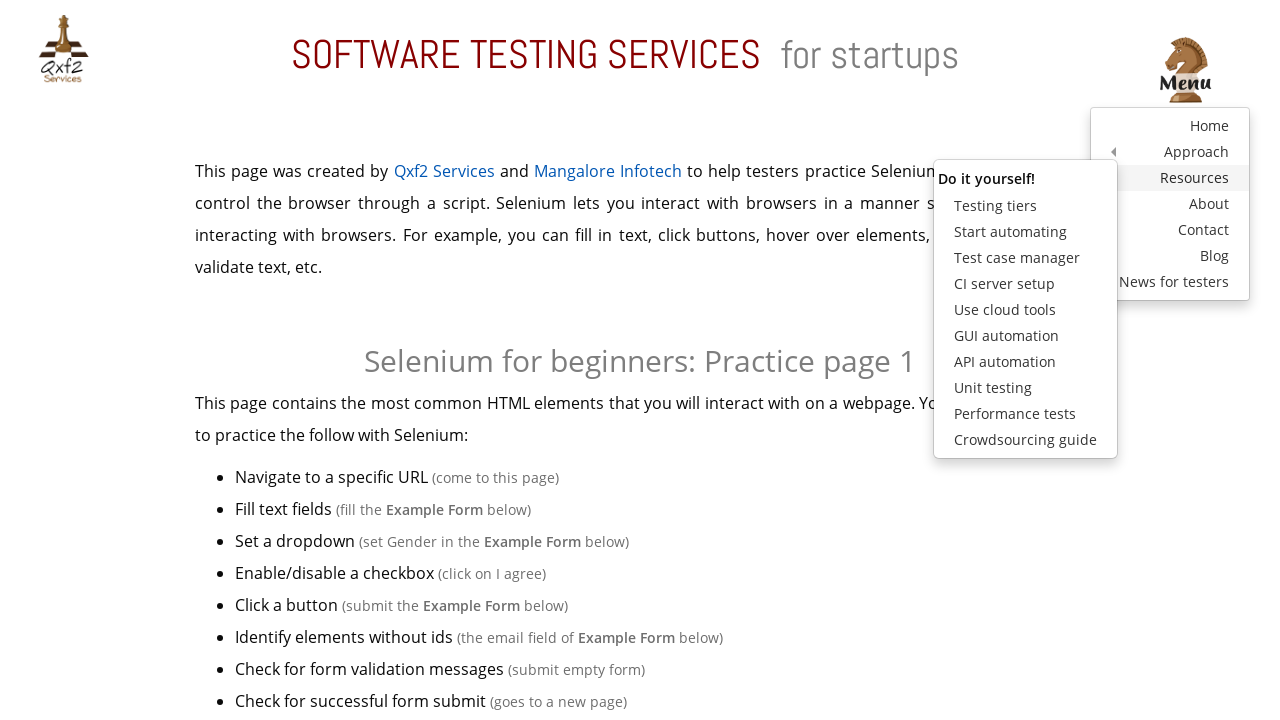

Clicked on GUI automation link at (1025, 336) on xpath=//a[text()='GUI automation']
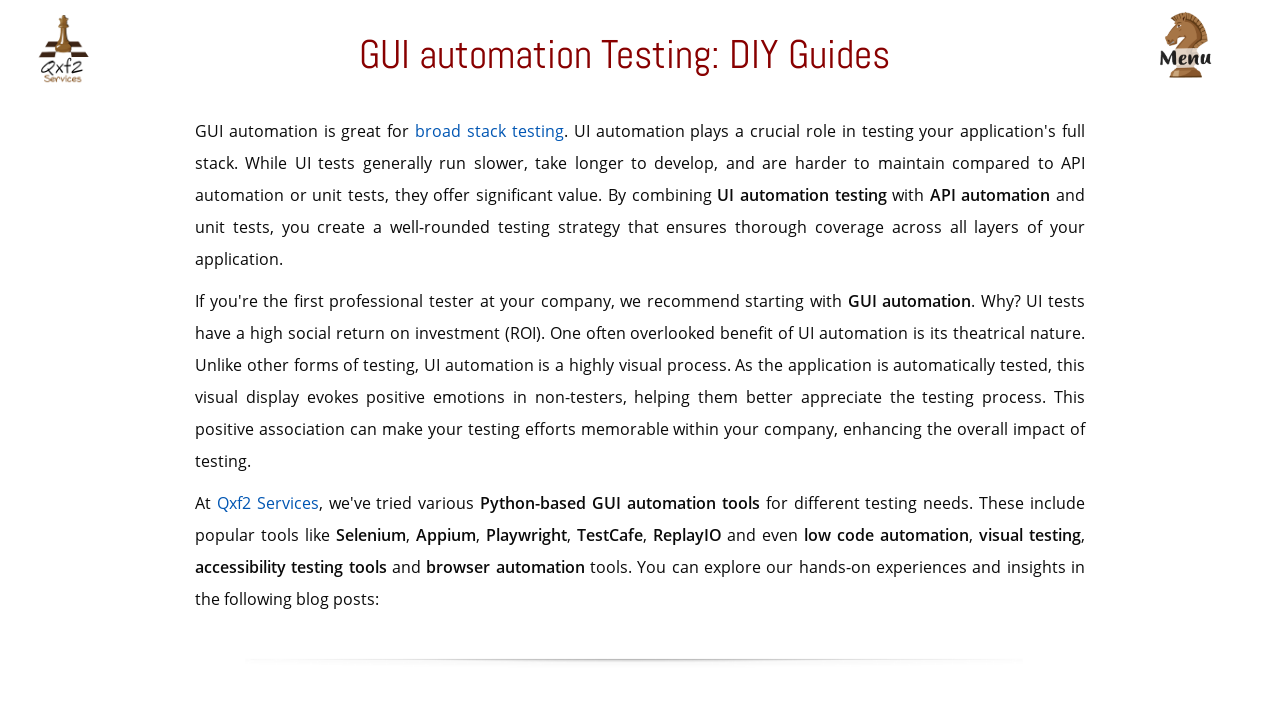

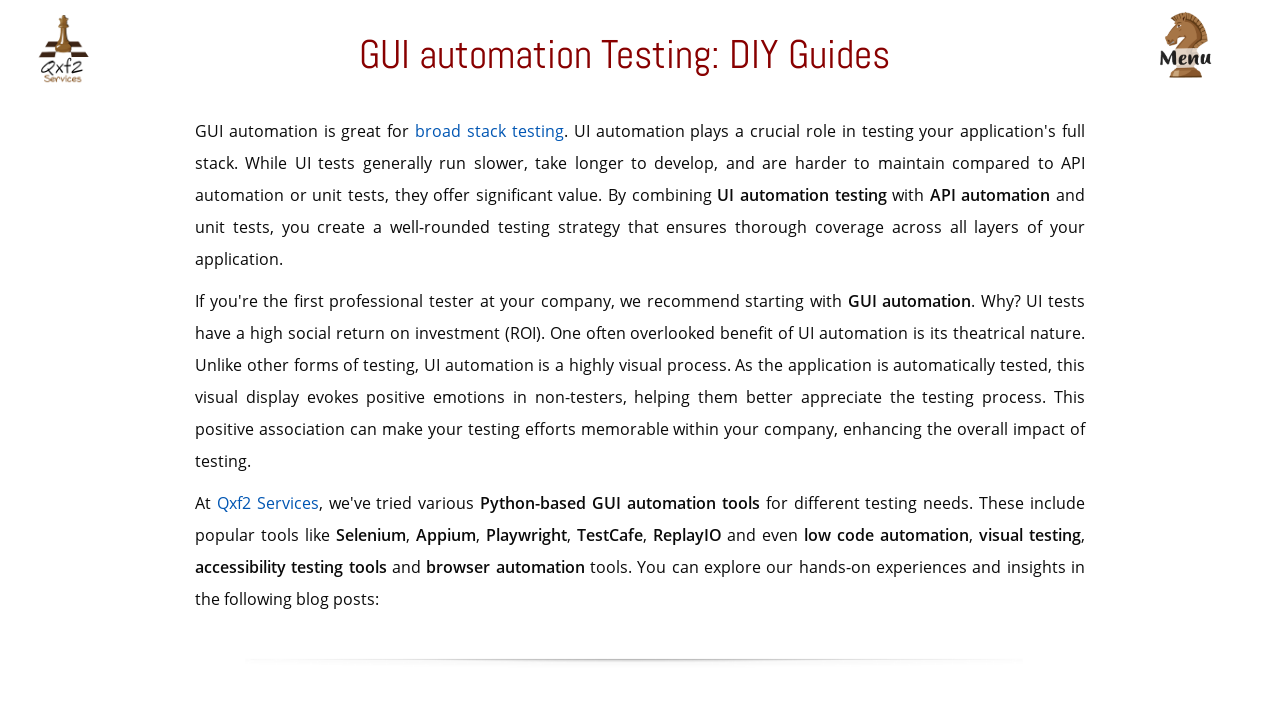